Tests multiple popup window handling by clicking a popup button, waiting for new windows to open, finding specific pages by URL, and interacting with elements in the popup windows.

Starting URL: https://testautomationpractice.blogspot.com/

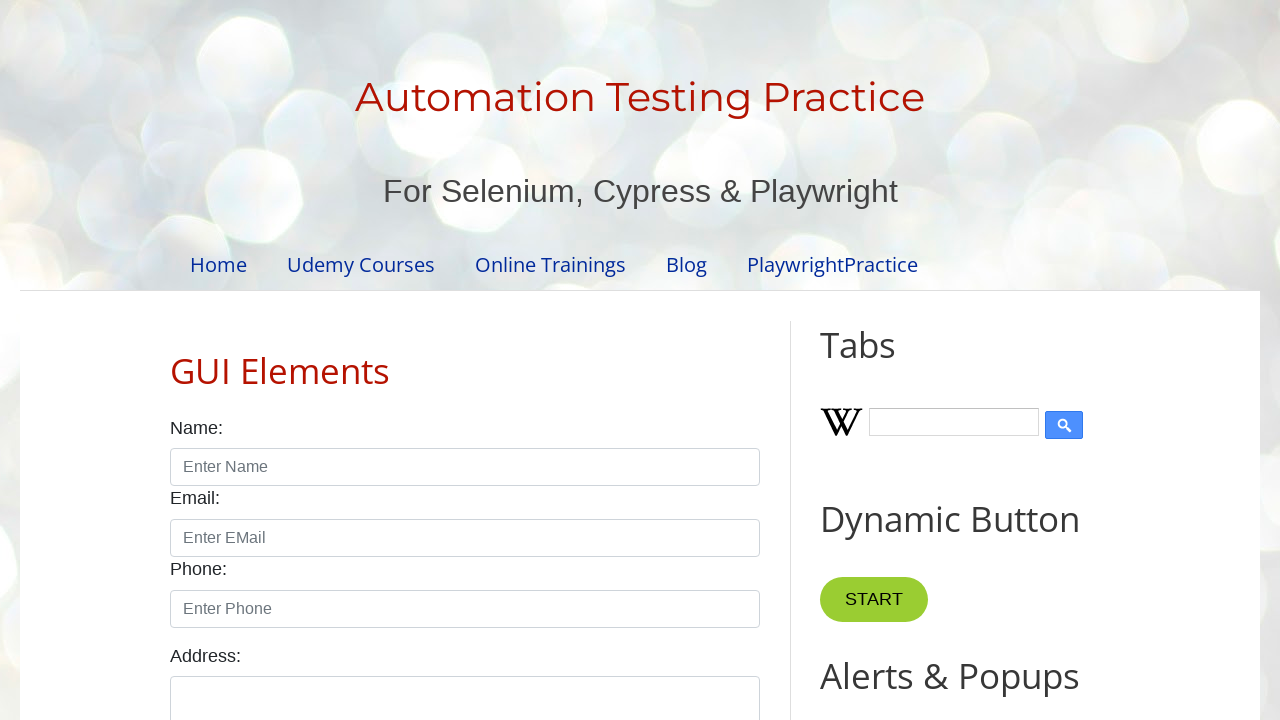

Clicked popup button and initiated popup window opening at (965, 361) on #PopUp
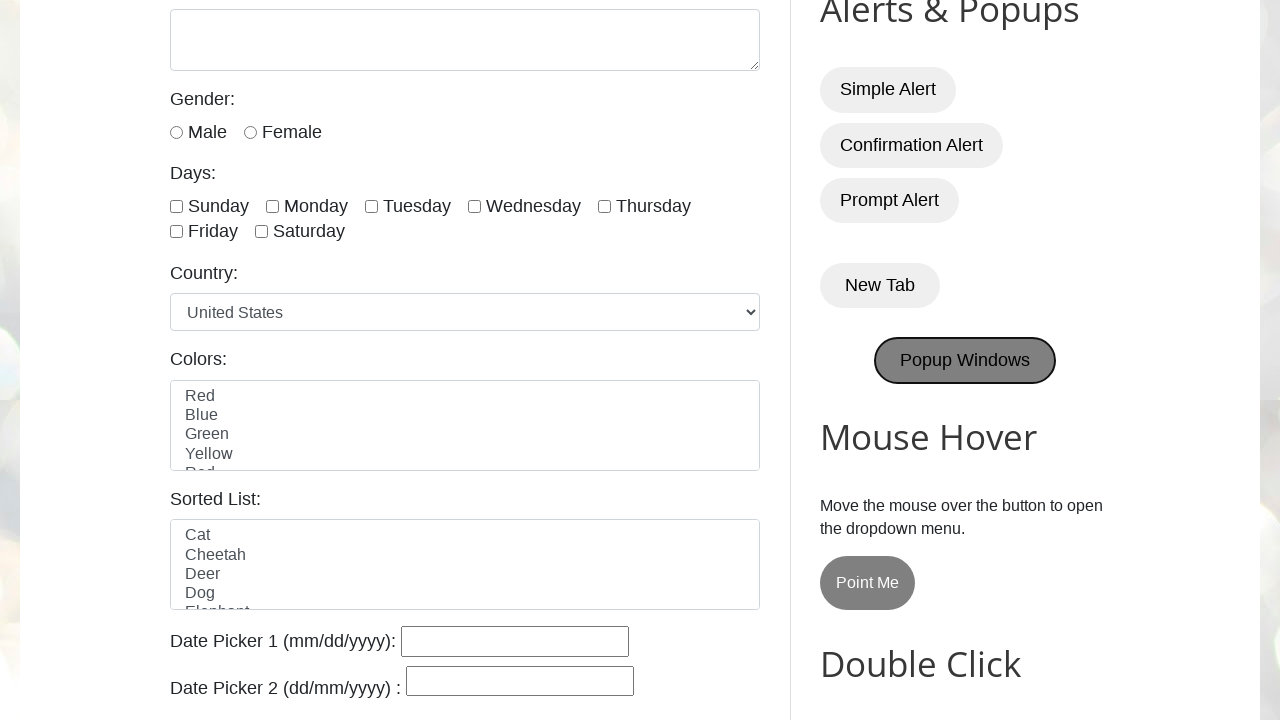

Popup window reference obtained
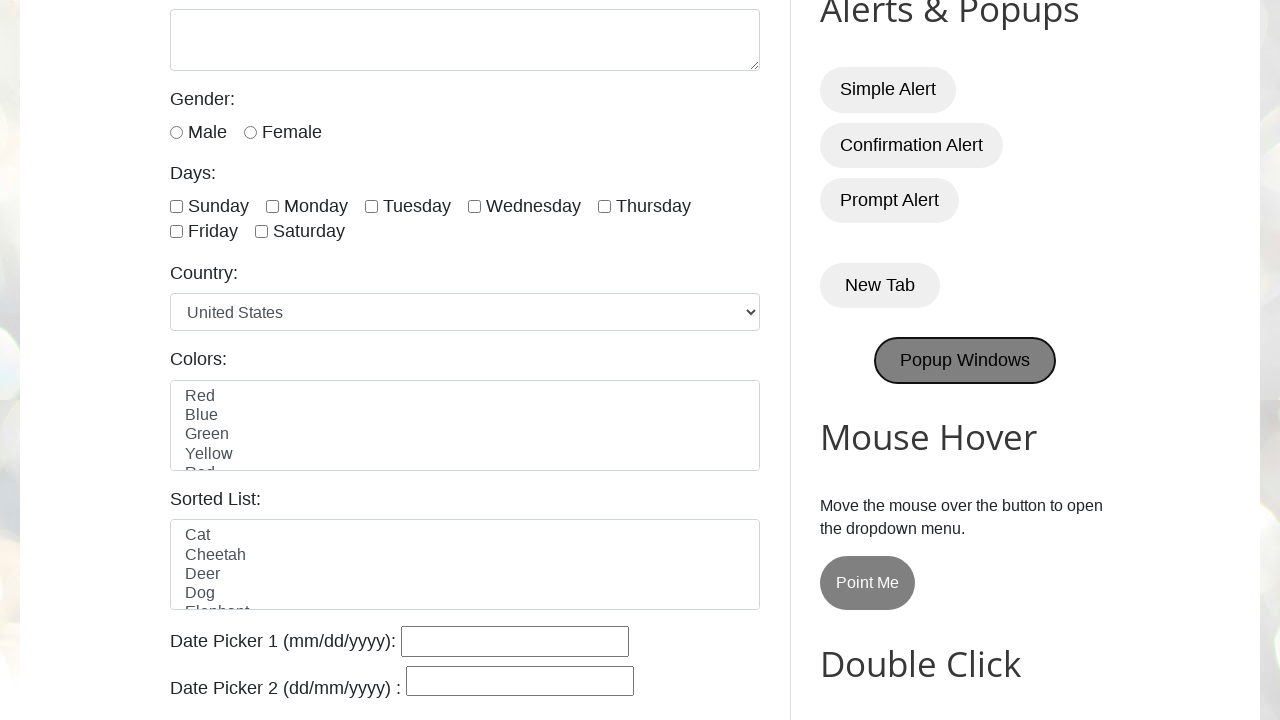

Popup window fully loaded
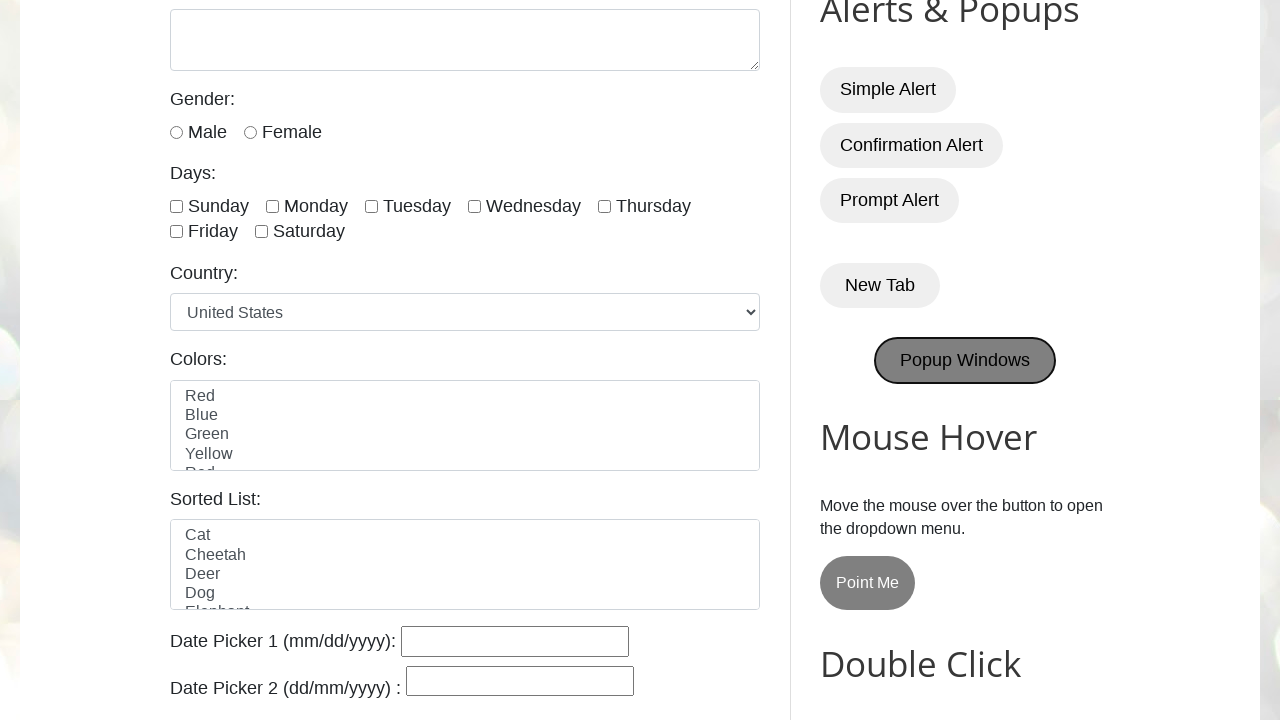

Retrieved all open pages from browser context
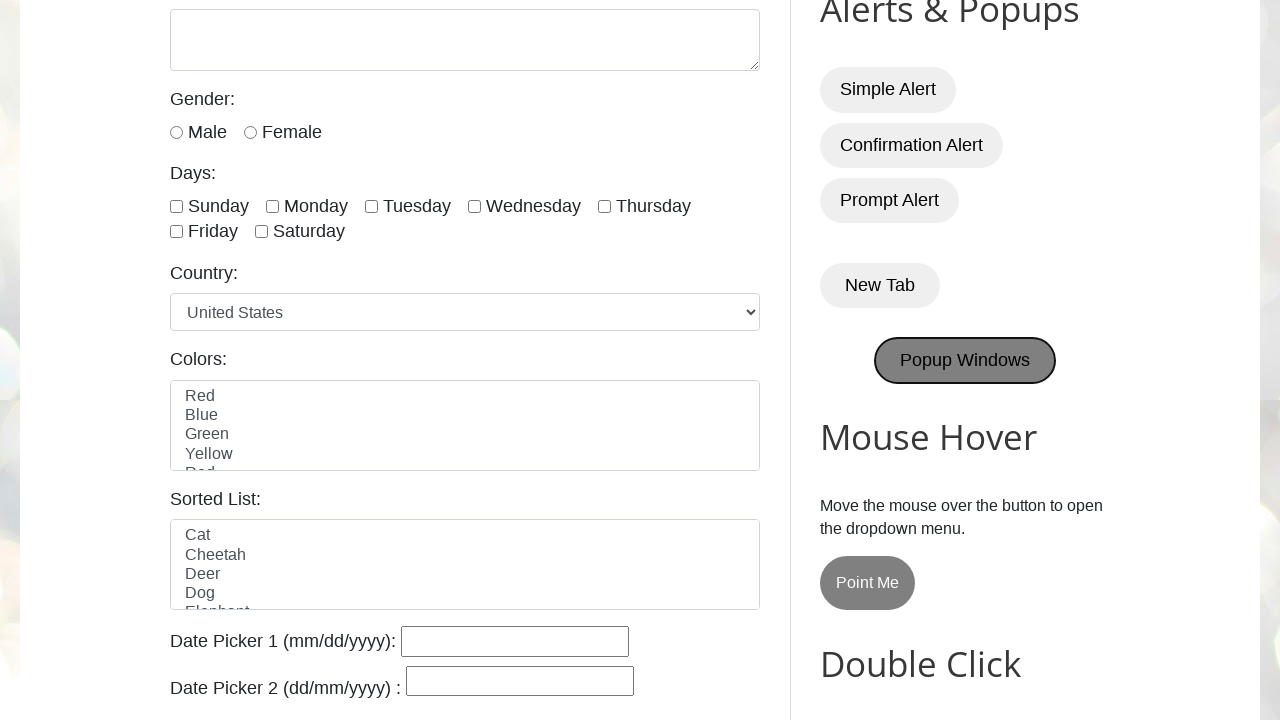

Searched for Selenium page by URL - found
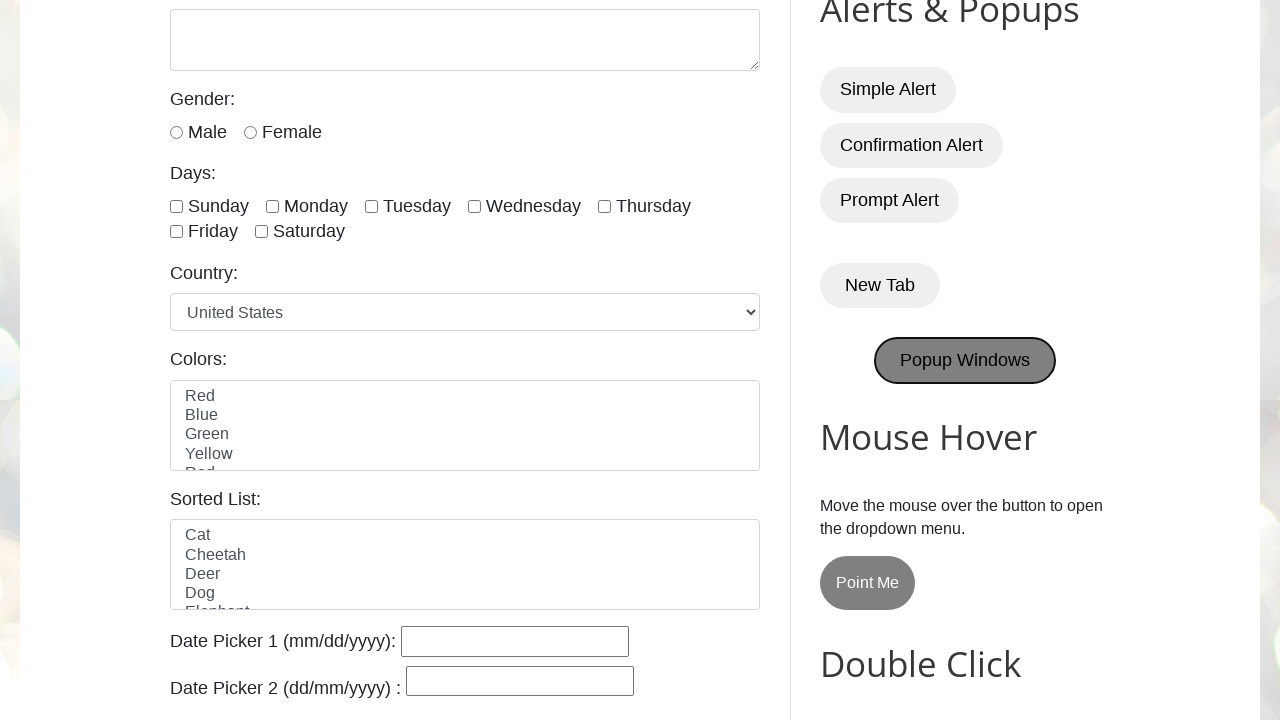

Searched for Playwright page by URL - found
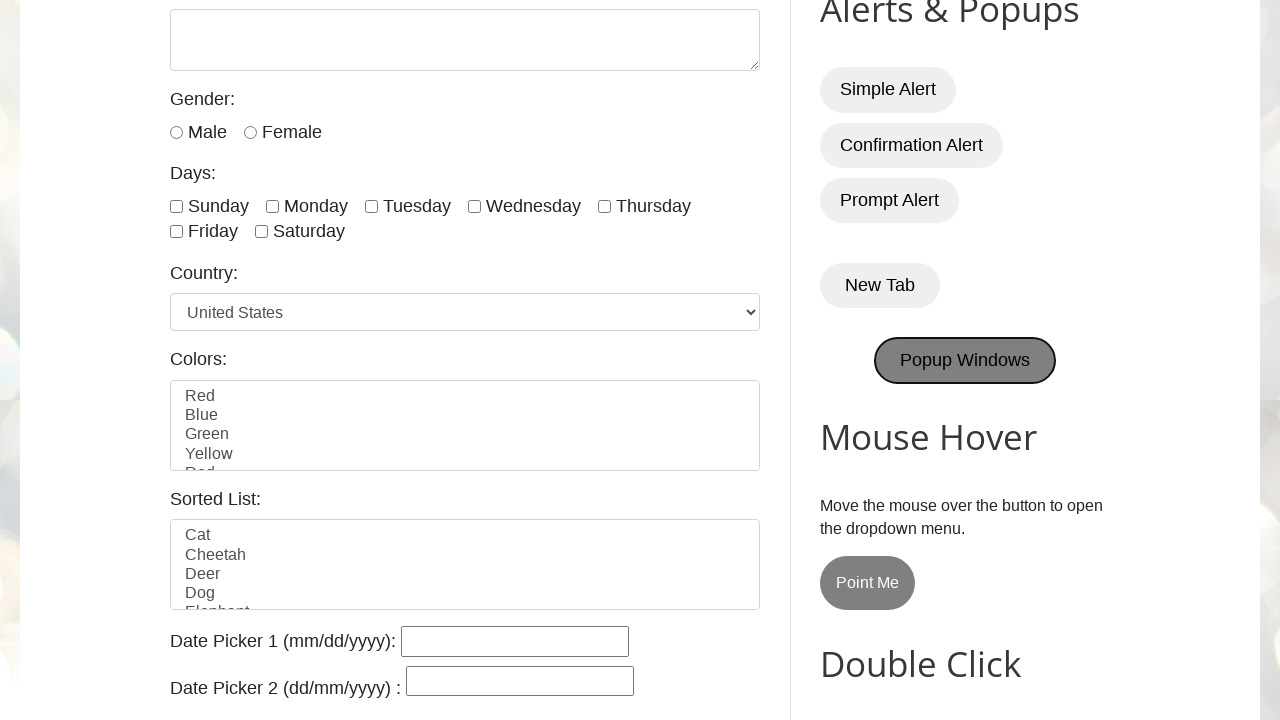

Verified Selenium page URL contains 'selenium.dev'
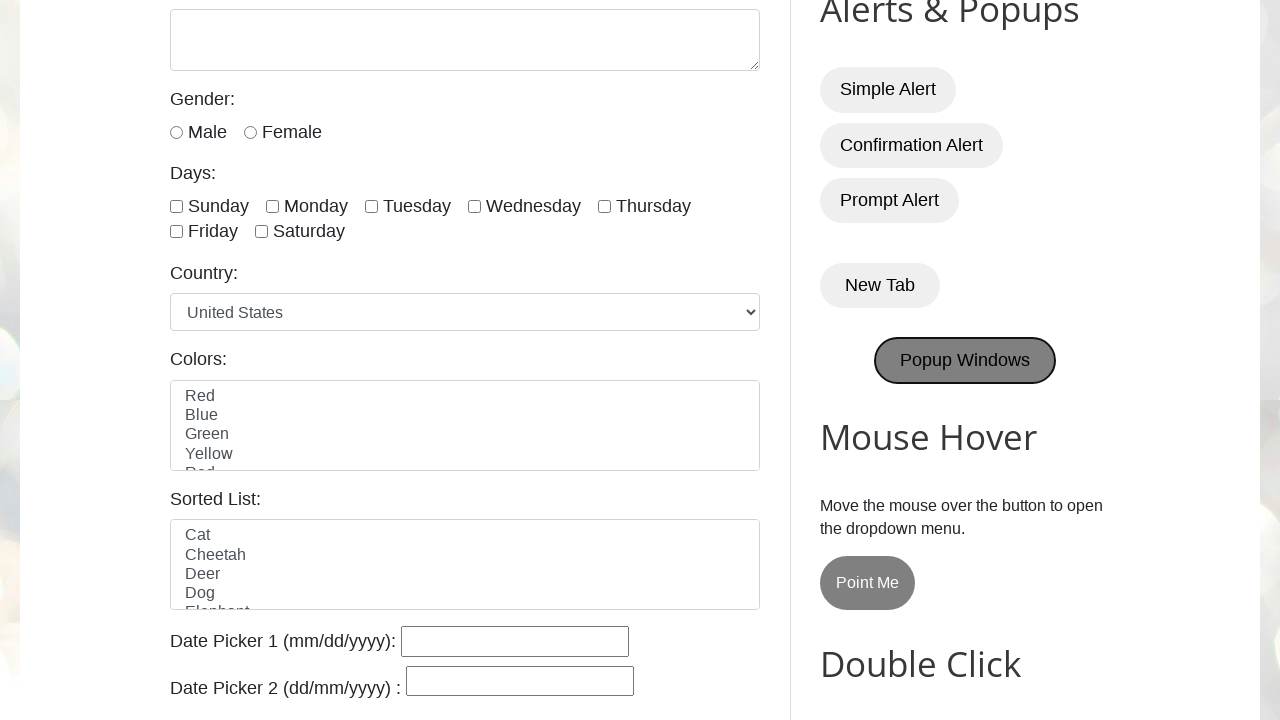

Verified Playwright page URL contains 'playwright.dev'
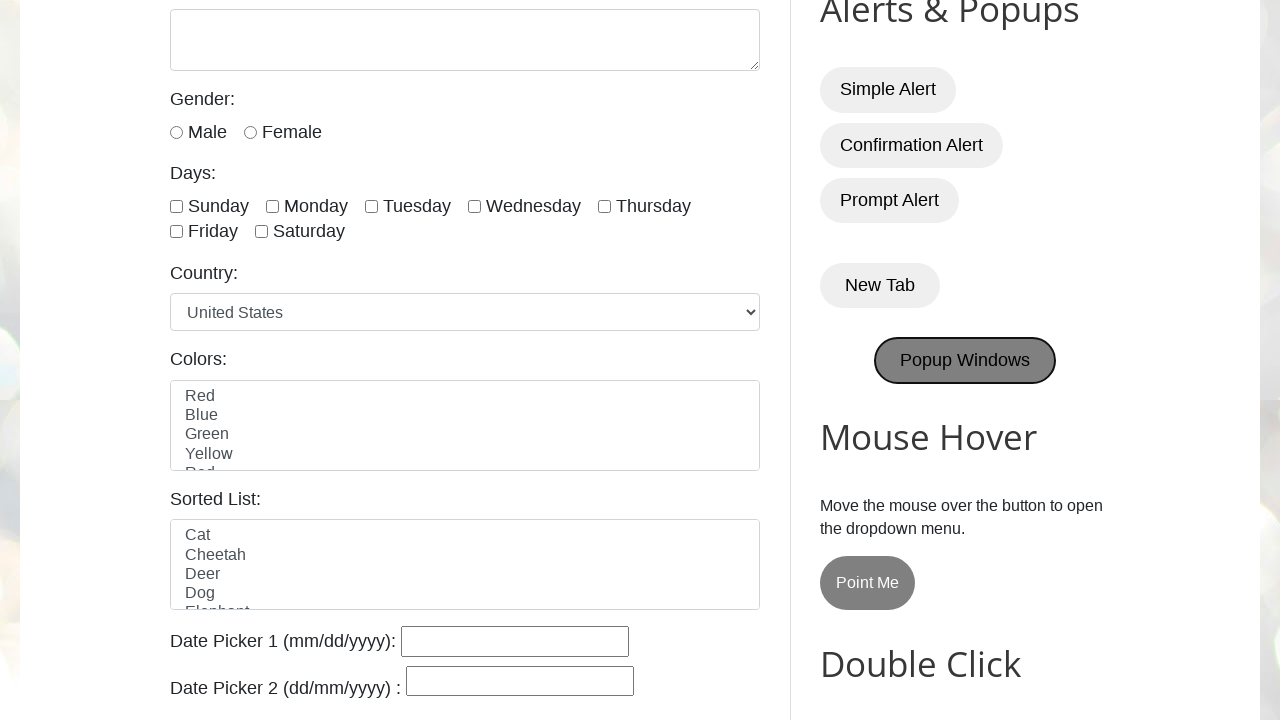

Clicked Get Started button on Playwright page at (114, 256) on .getStarted_Sjon
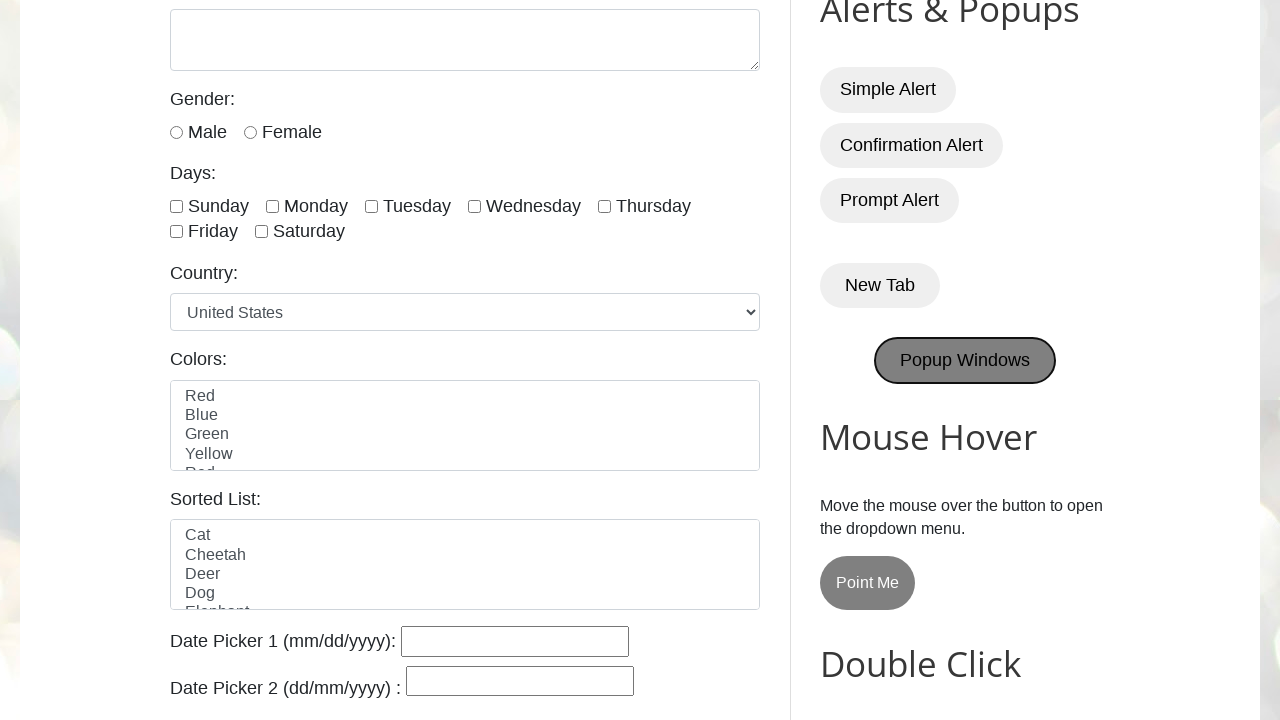

Introduction heading became visible on Playwright page
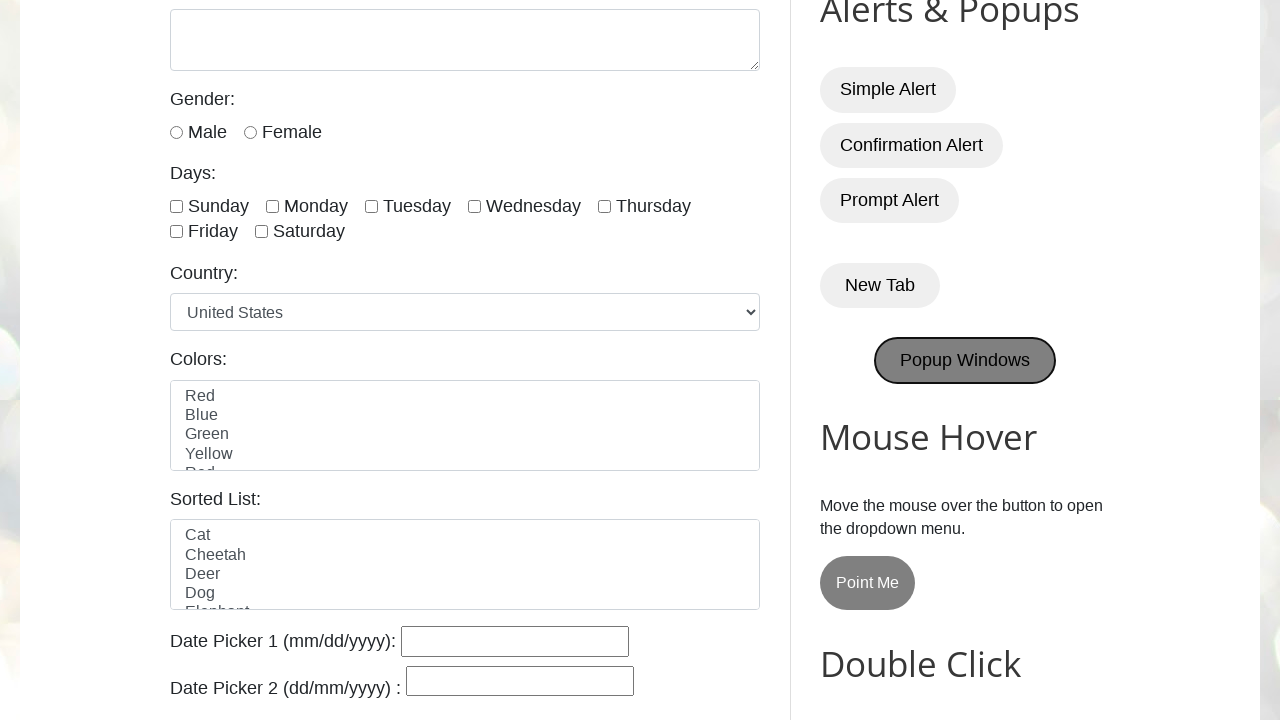

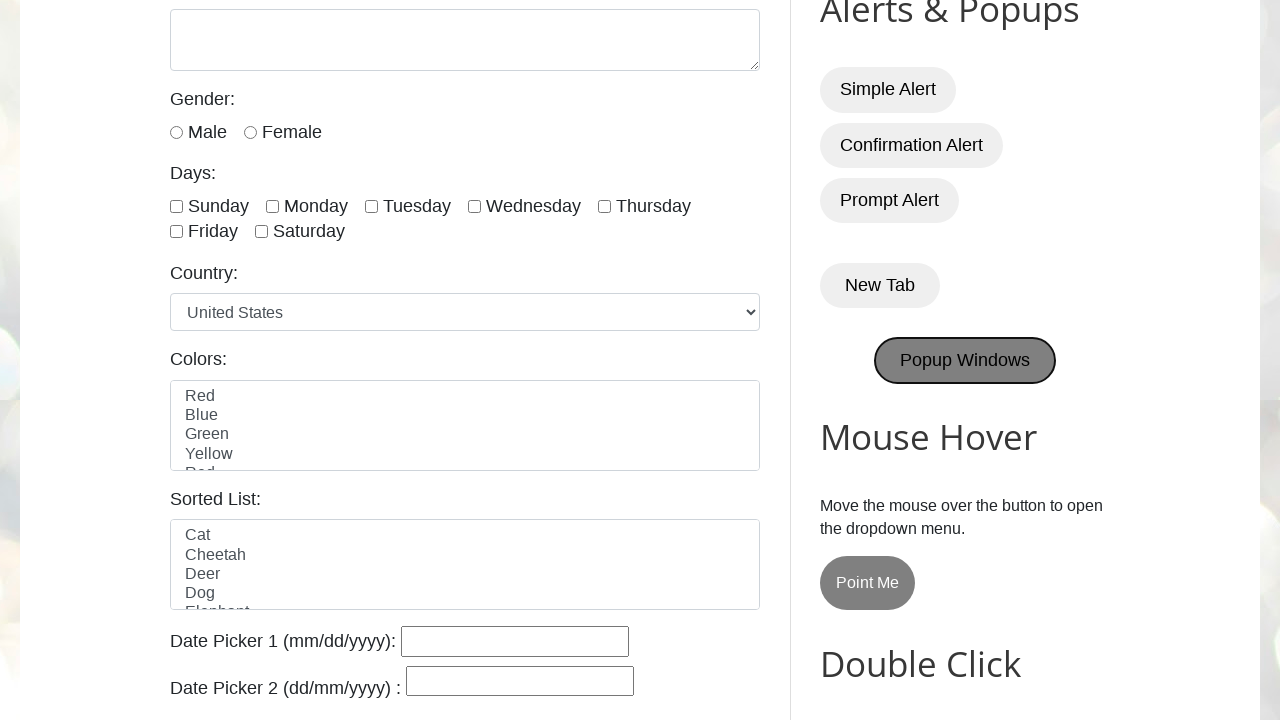